Tests JavaScript alert handling by clicking buttons that trigger alerts, entering text into prompt alerts, and accepting them on a Selenium practice page.

Starting URL: https://selectorshub.com/xpath-practice-page

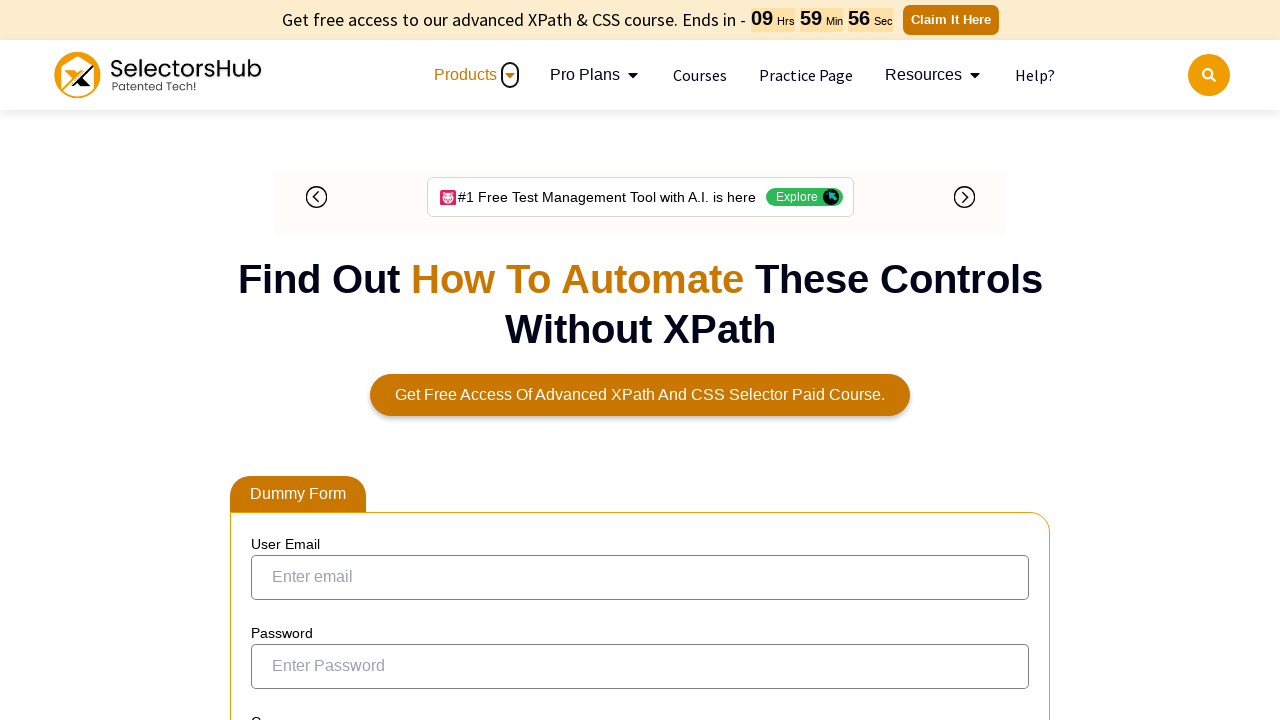

Clicked button to trigger window alert at (360, 361) on button[onclick='windowAlertFunction()']
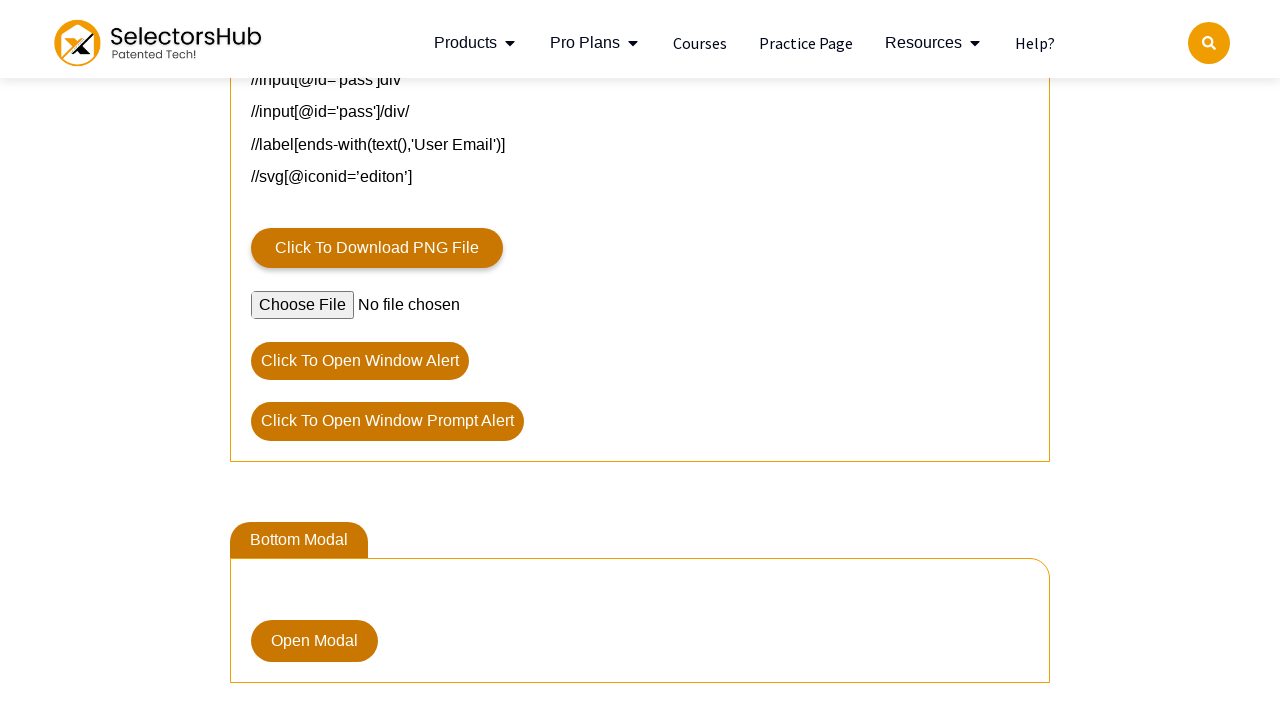

Set up dialog handler to accept alert
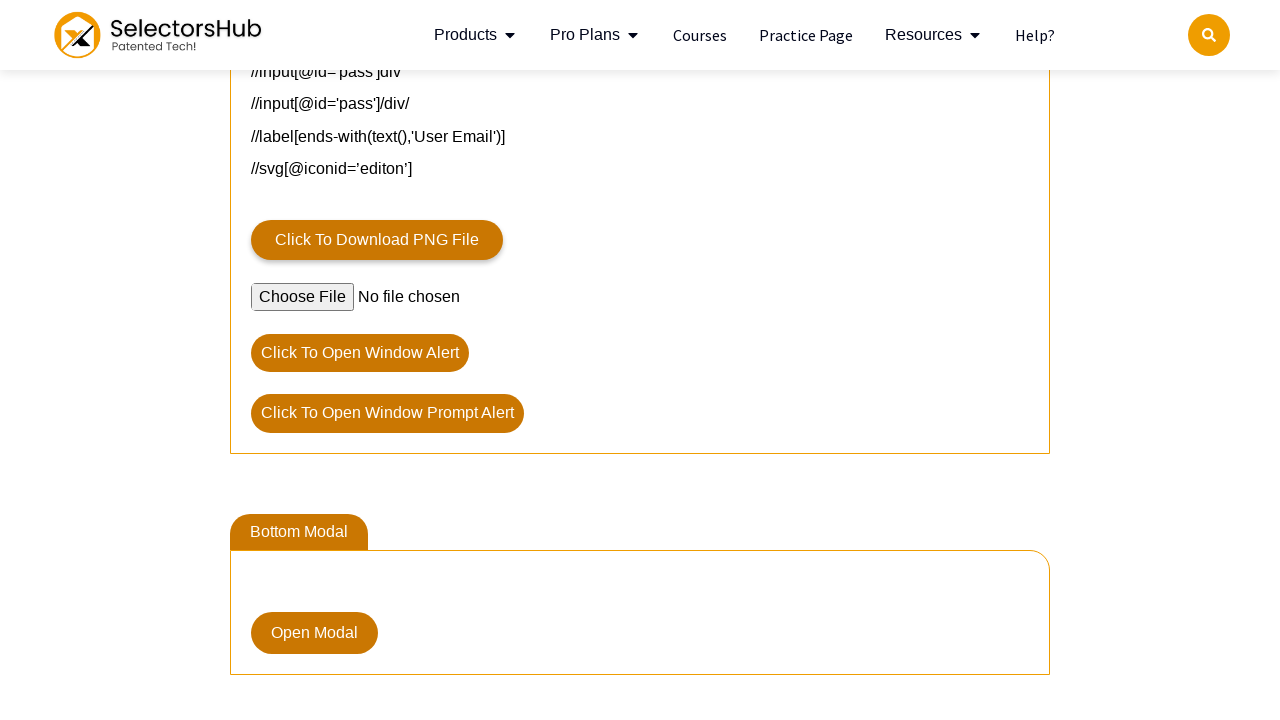

Clicked button to trigger prompt alert at (388, 414) on button[onclick='promptAlertFunction()']
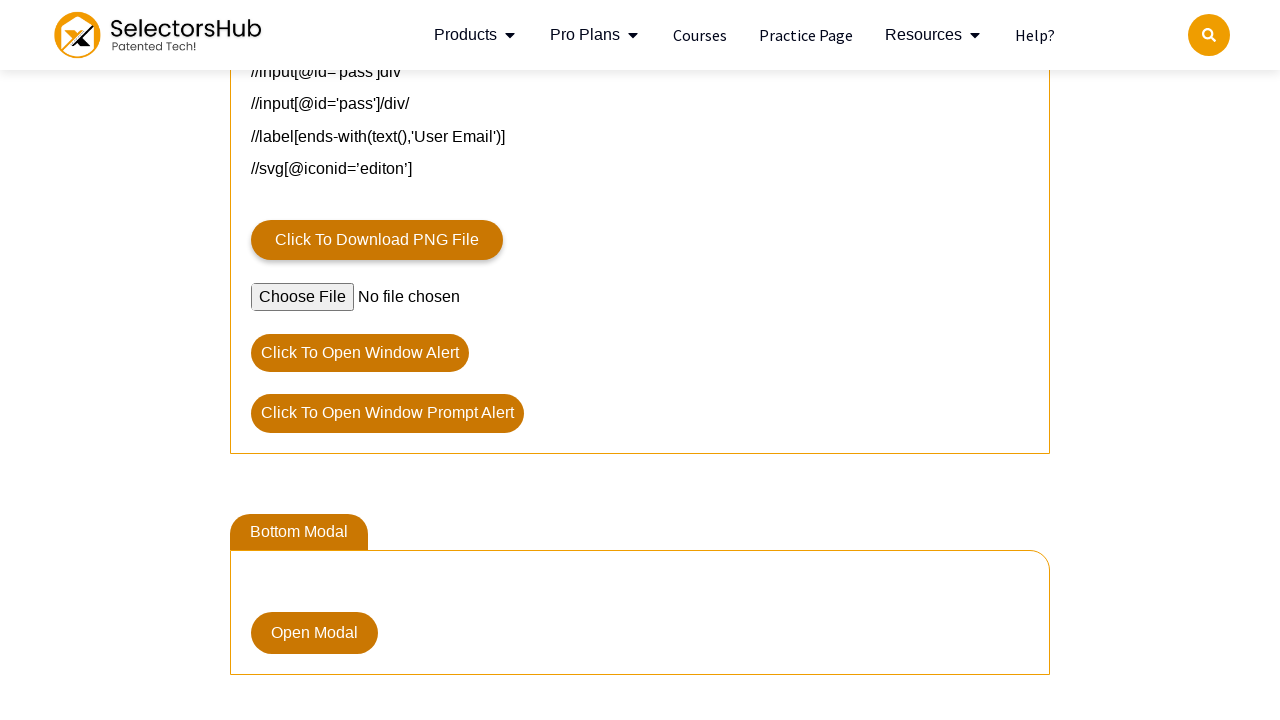

Set up dialog handler for prompt alert with text input 'Yes'
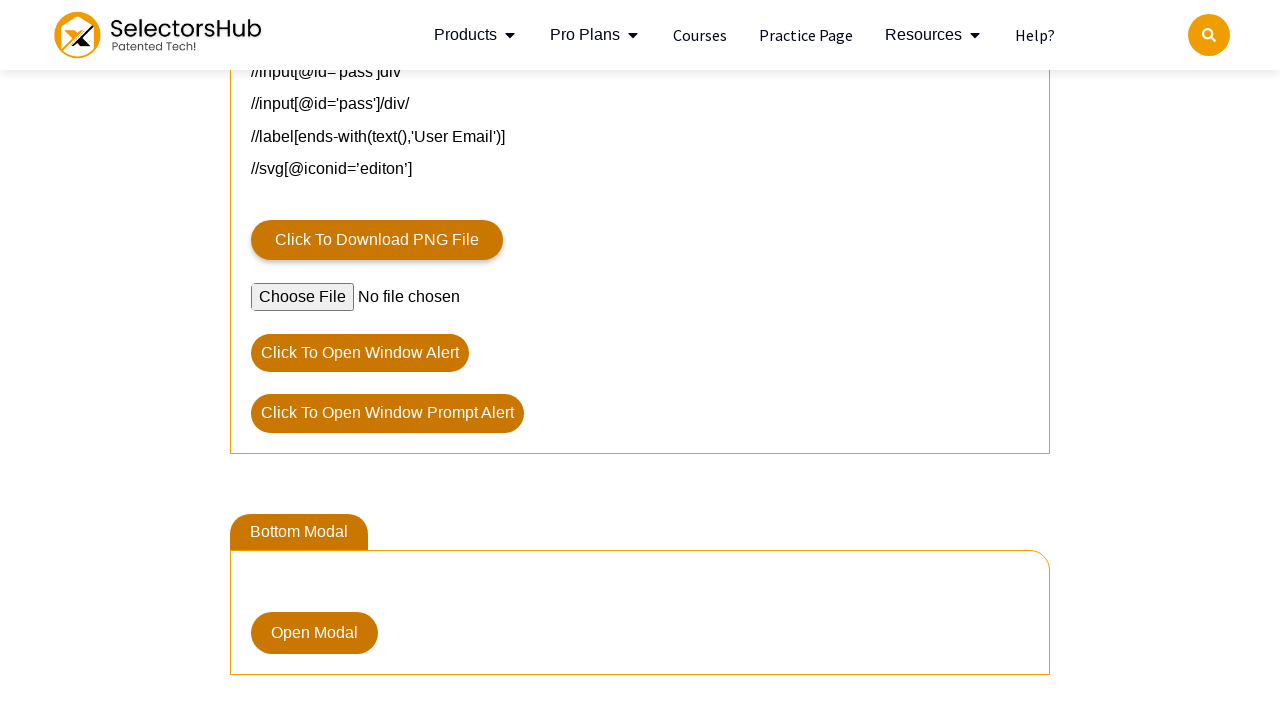

Clicked prompt alert button to trigger and handle with text input at (388, 414) on button[onclick='promptAlertFunction()']
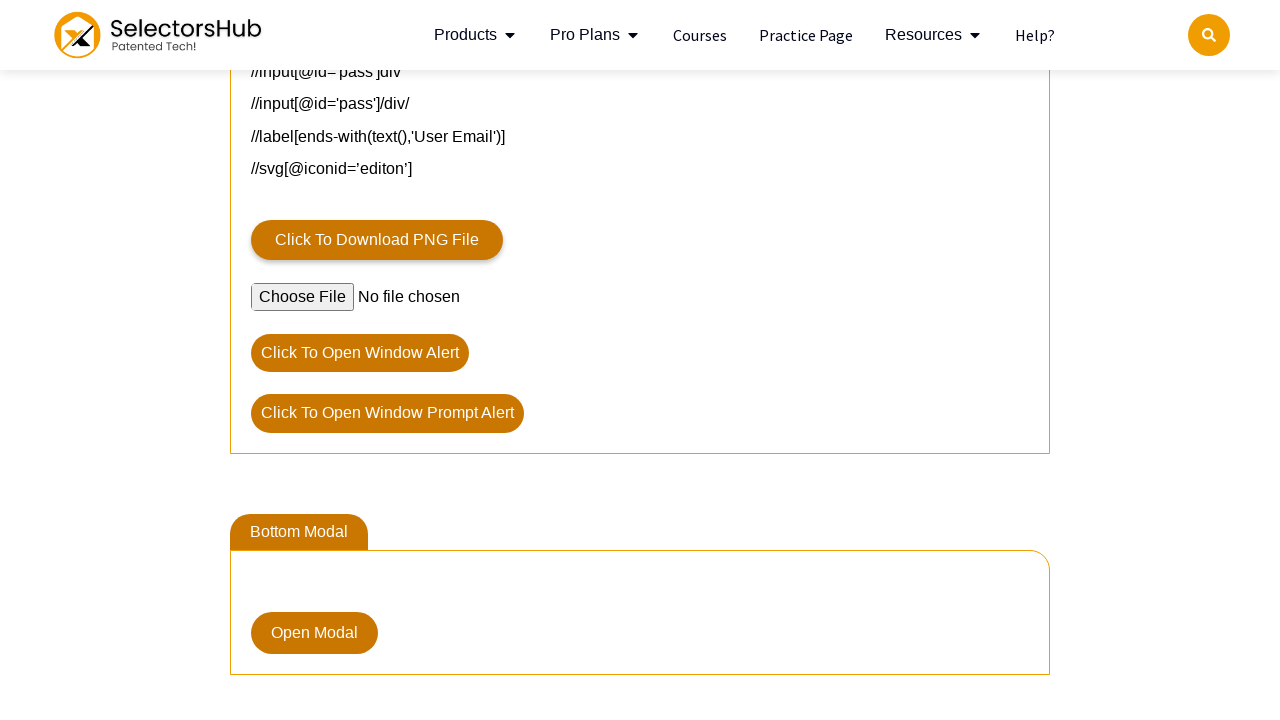

Waited 1 second to ensure alert handling completed
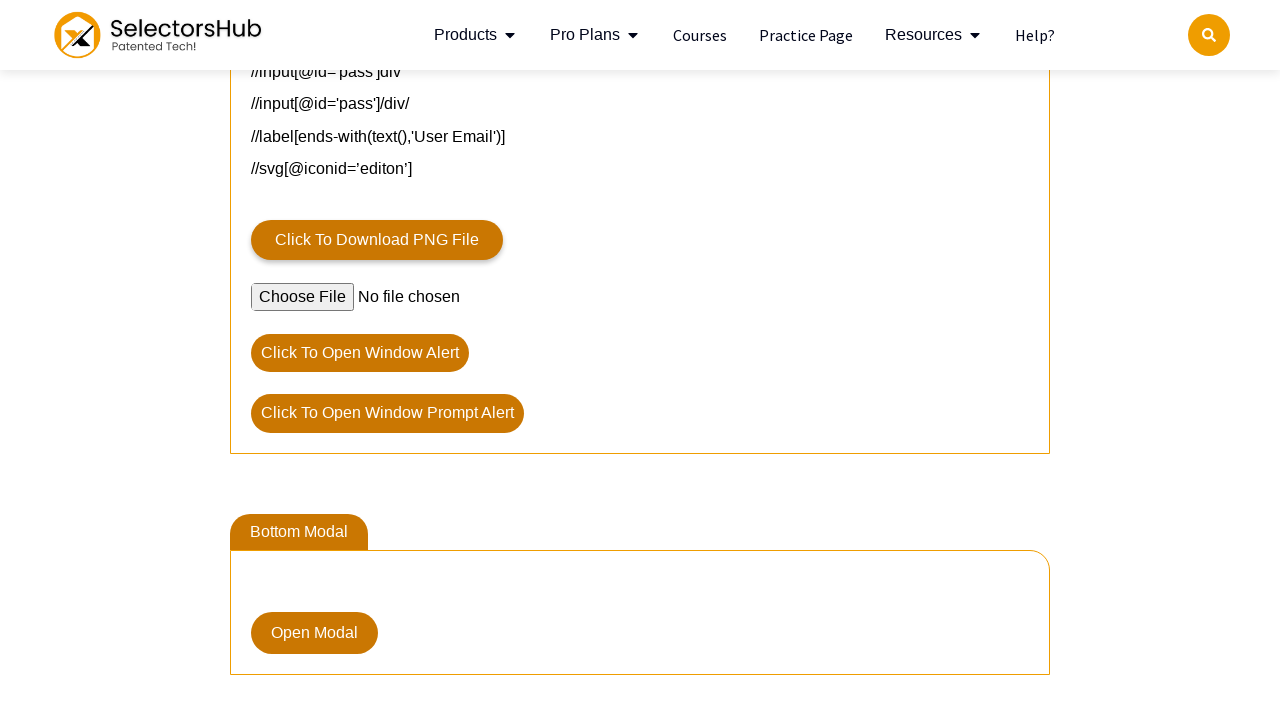

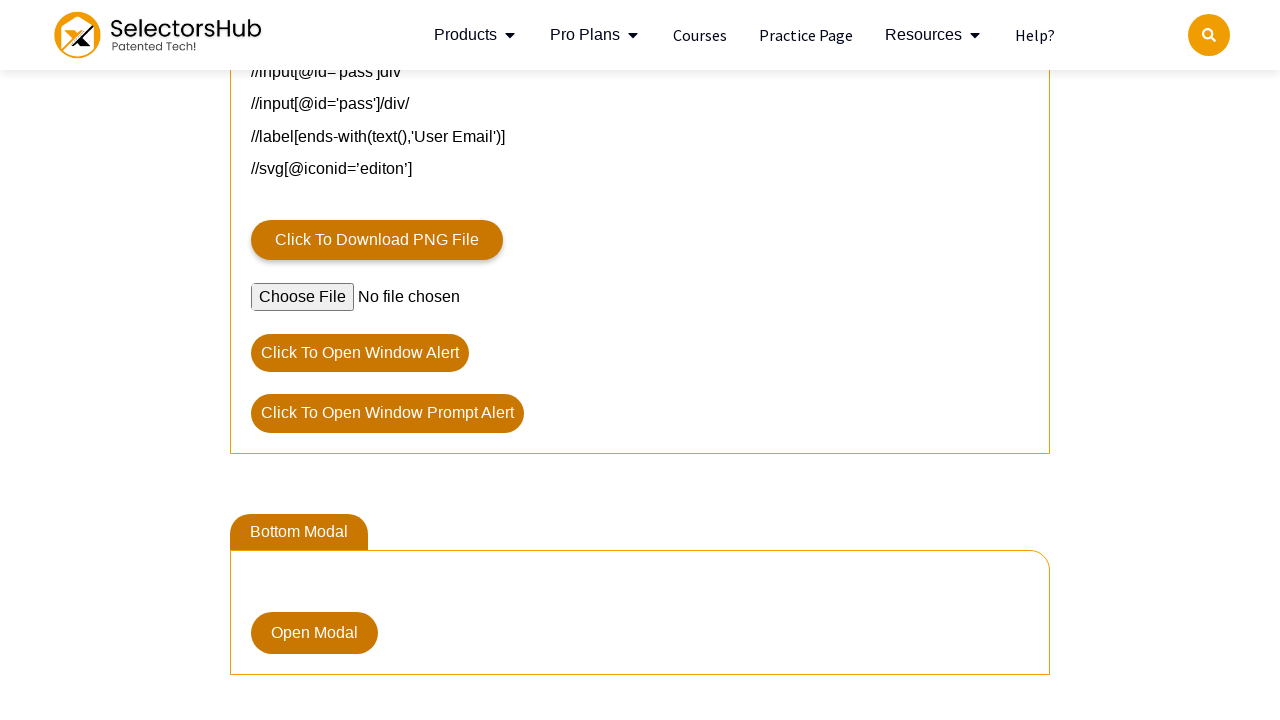